Tests slider interaction functionality by dragging a price range slider handle to adjust its position

Starting URL: https://www.jqueryscript.net/demo/Price-Range-Slider-jQuery-UI/

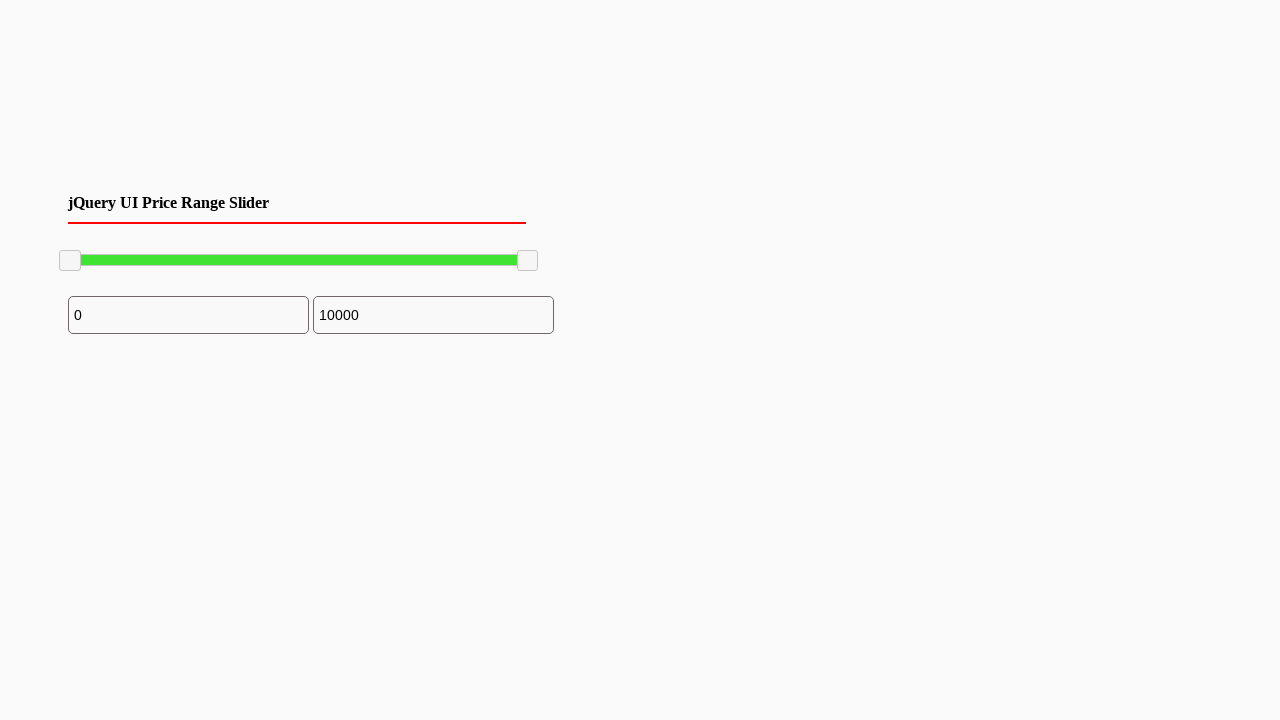

Located the right slider handle element
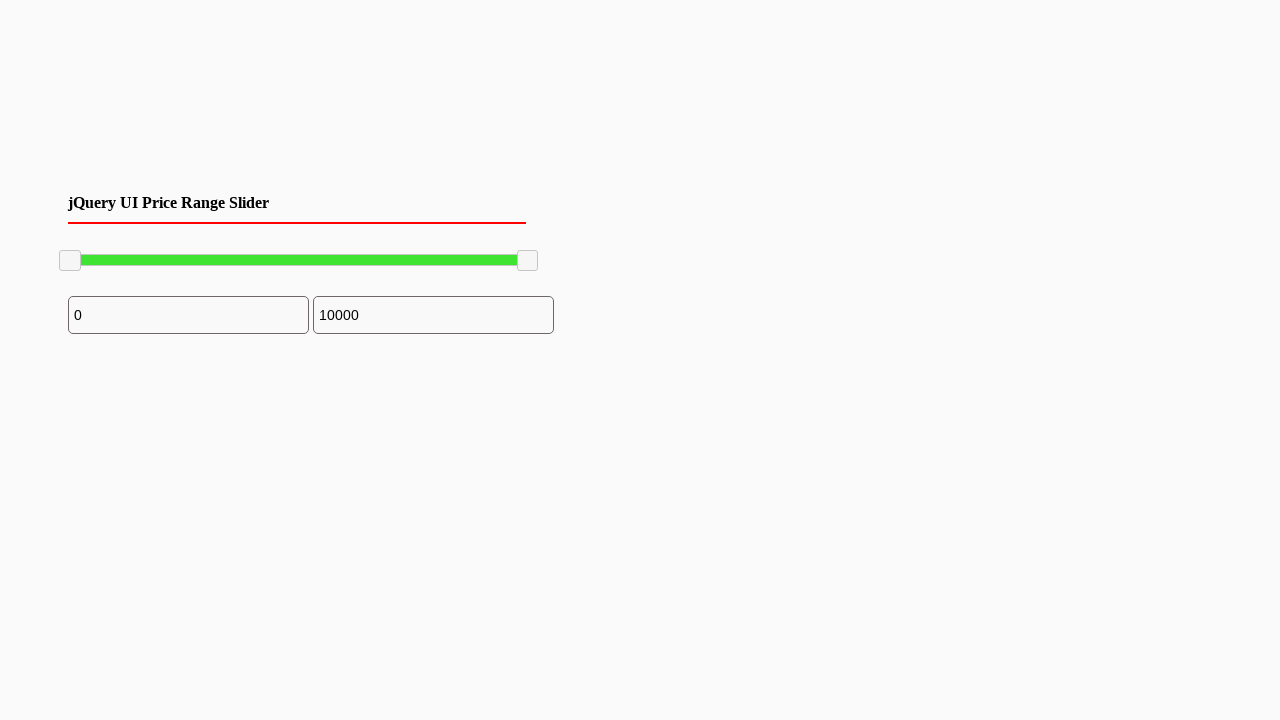

Retrieved bounding box of the slider handle
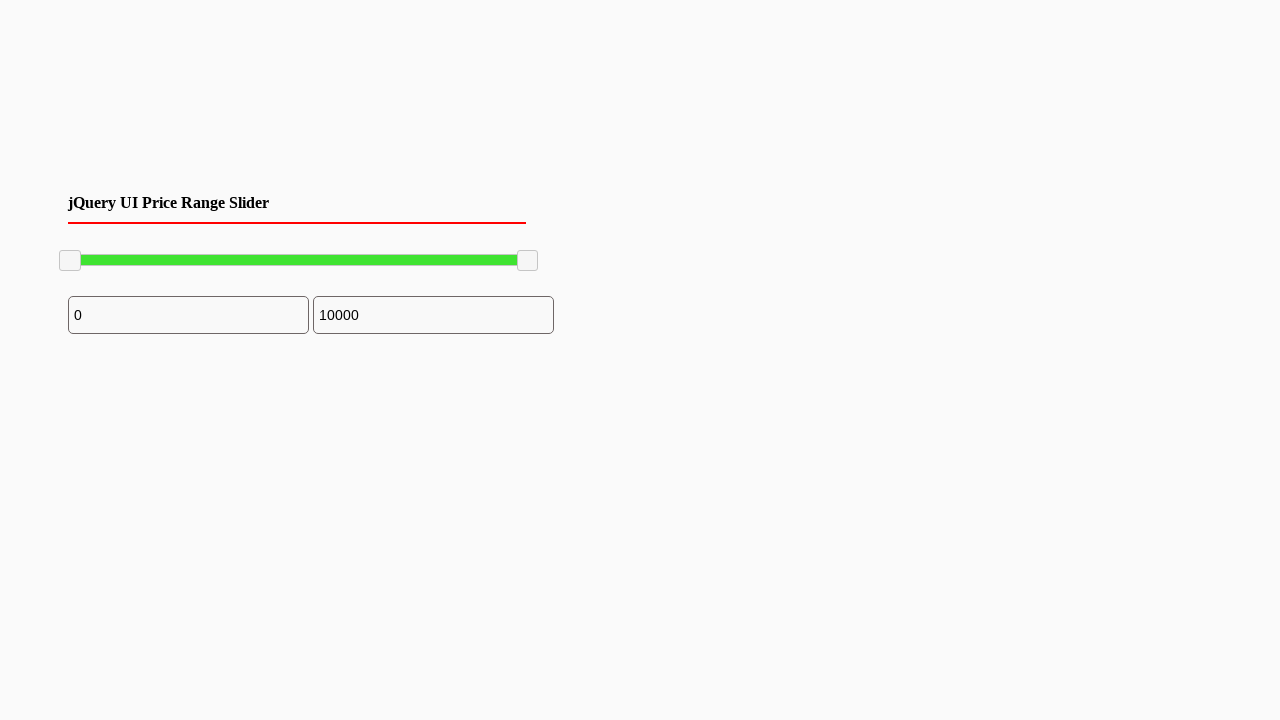

Moved mouse to the center of the slider handle at (528, 261)
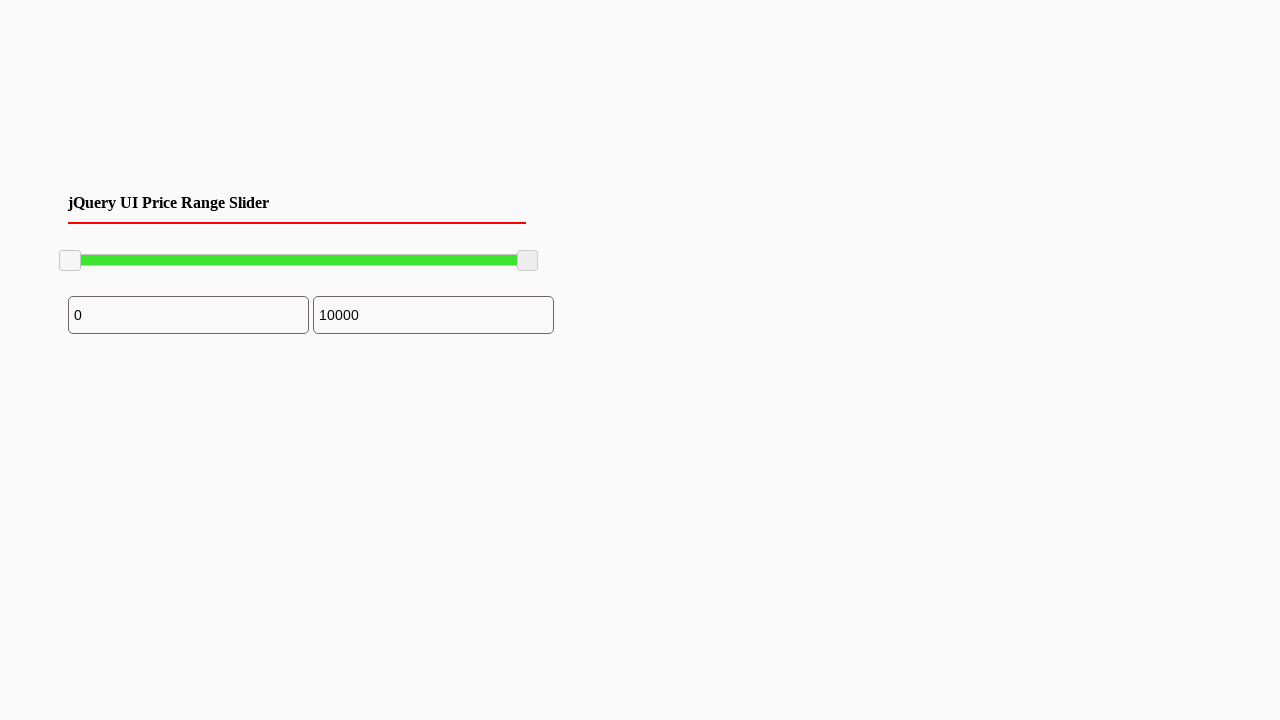

Pressed down the mouse button on the slider handle at (528, 261)
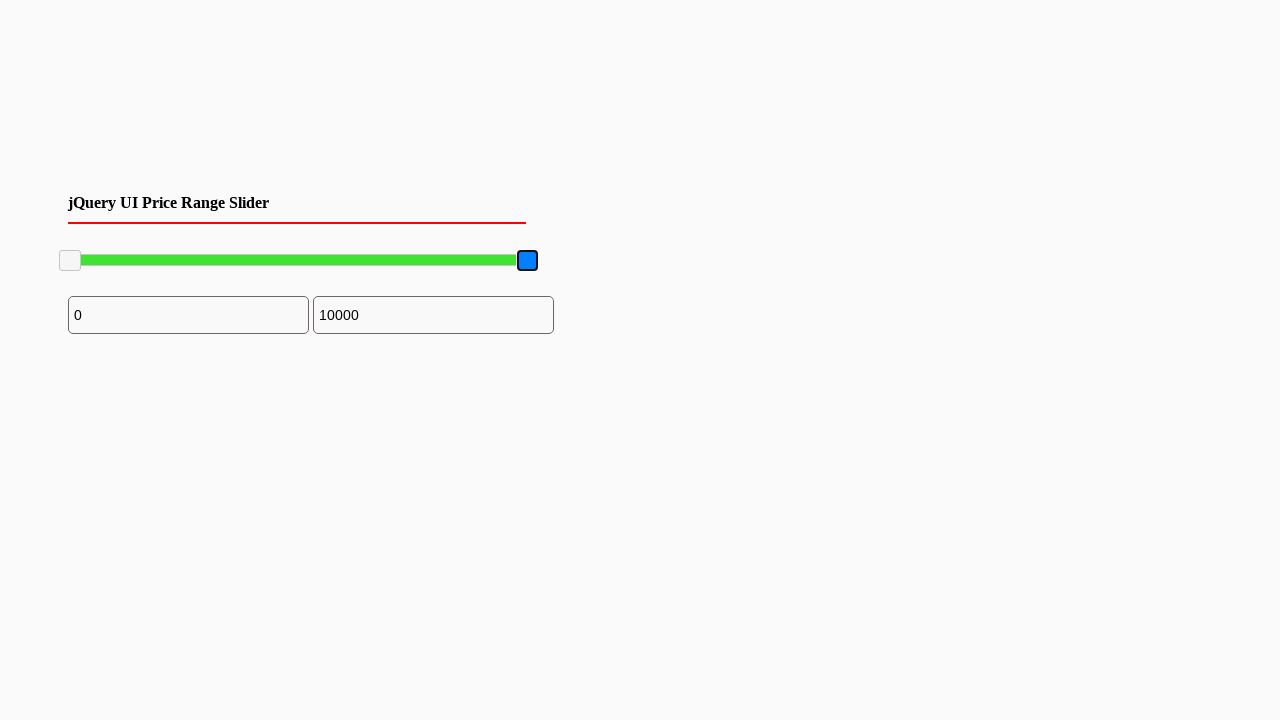

Dragged the slider handle 100 pixels to the left at (428, 261)
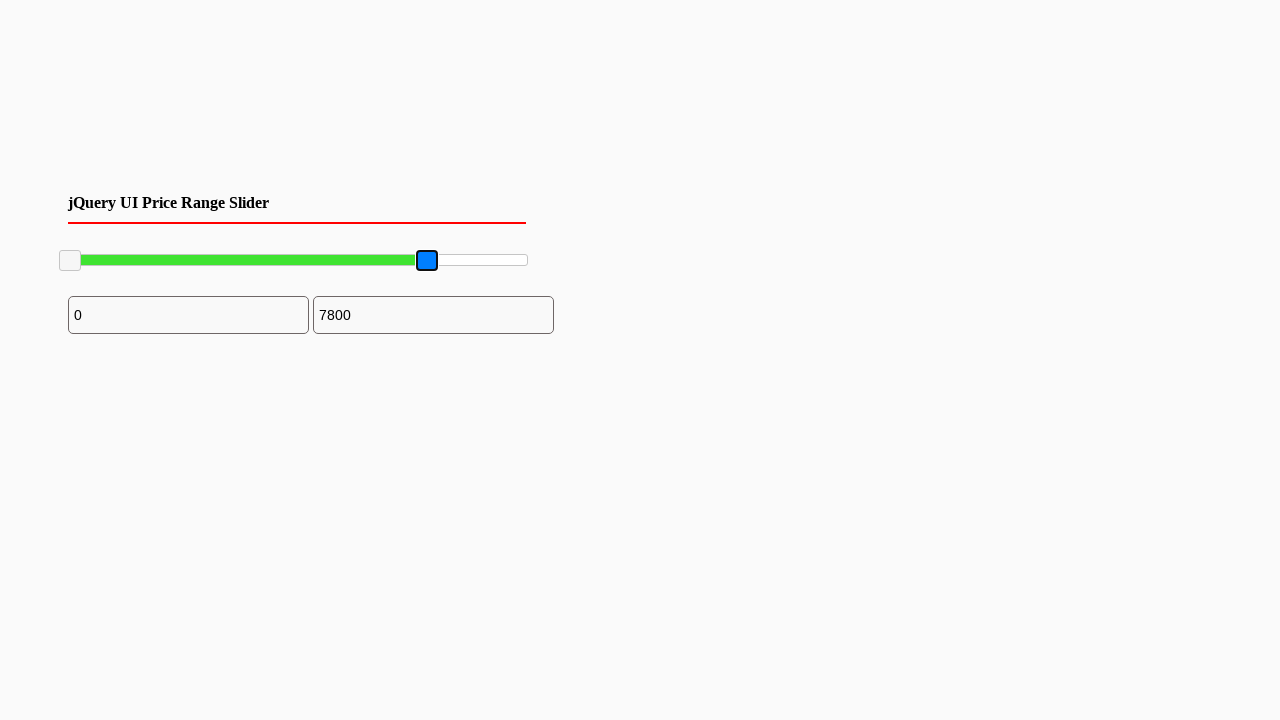

Released the mouse button to complete the slider drag operation at (428, 261)
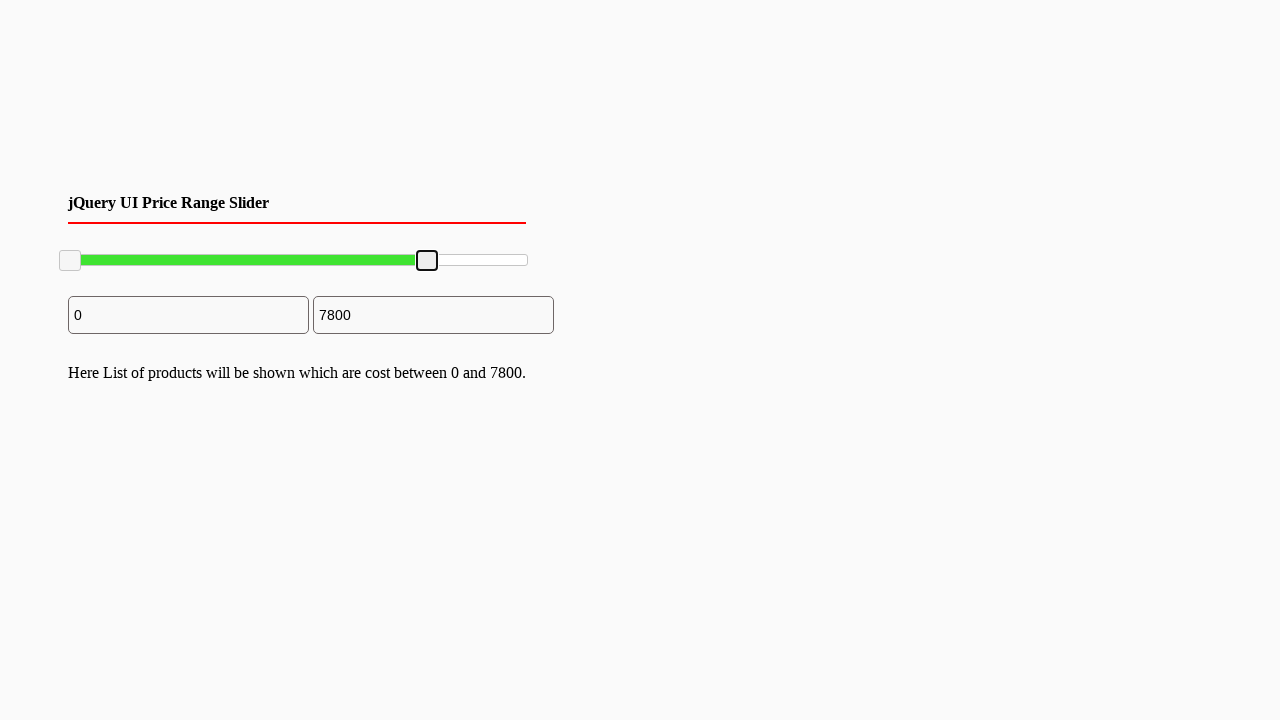

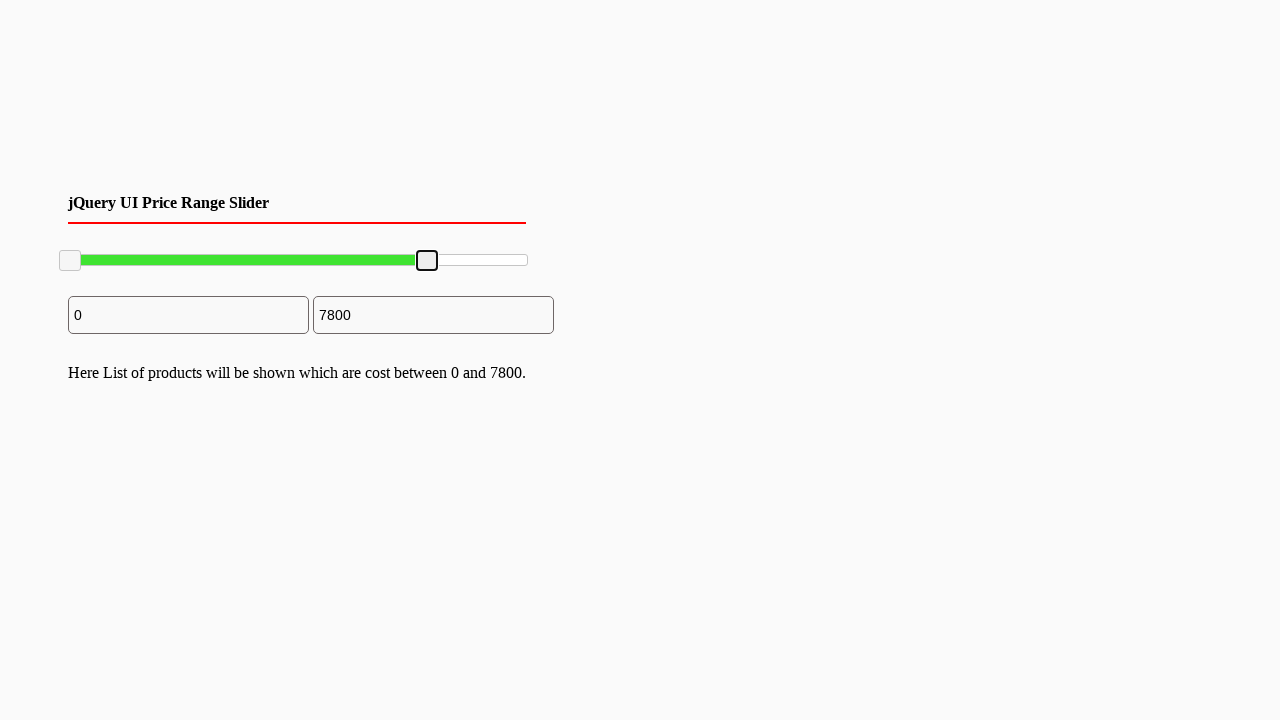